Tests the add/remove elements functionality by clicking Add Element button, verifying Delete button appears, clicking Delete, and verifying the page header remains visible

Starting URL: https://the-internet.herokuapp.com/add_remove_elements/

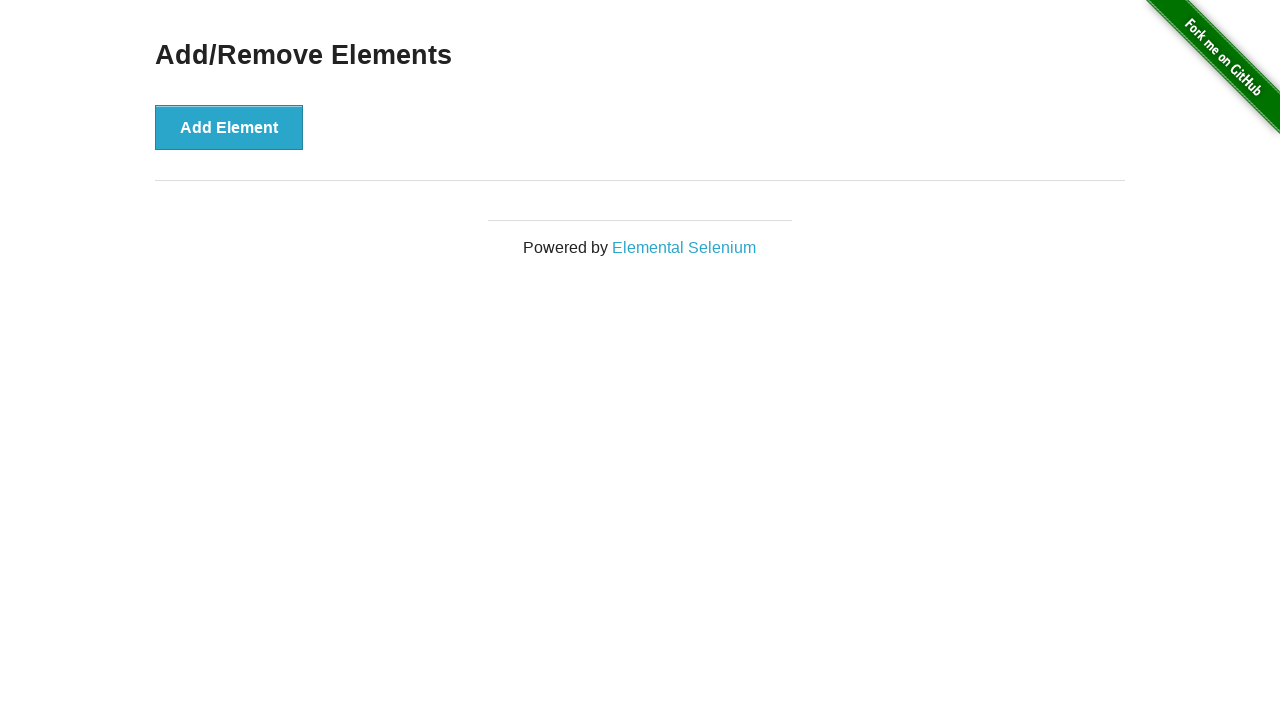

Clicked Add Element button at (229, 127) on button[onclick='addElement()']
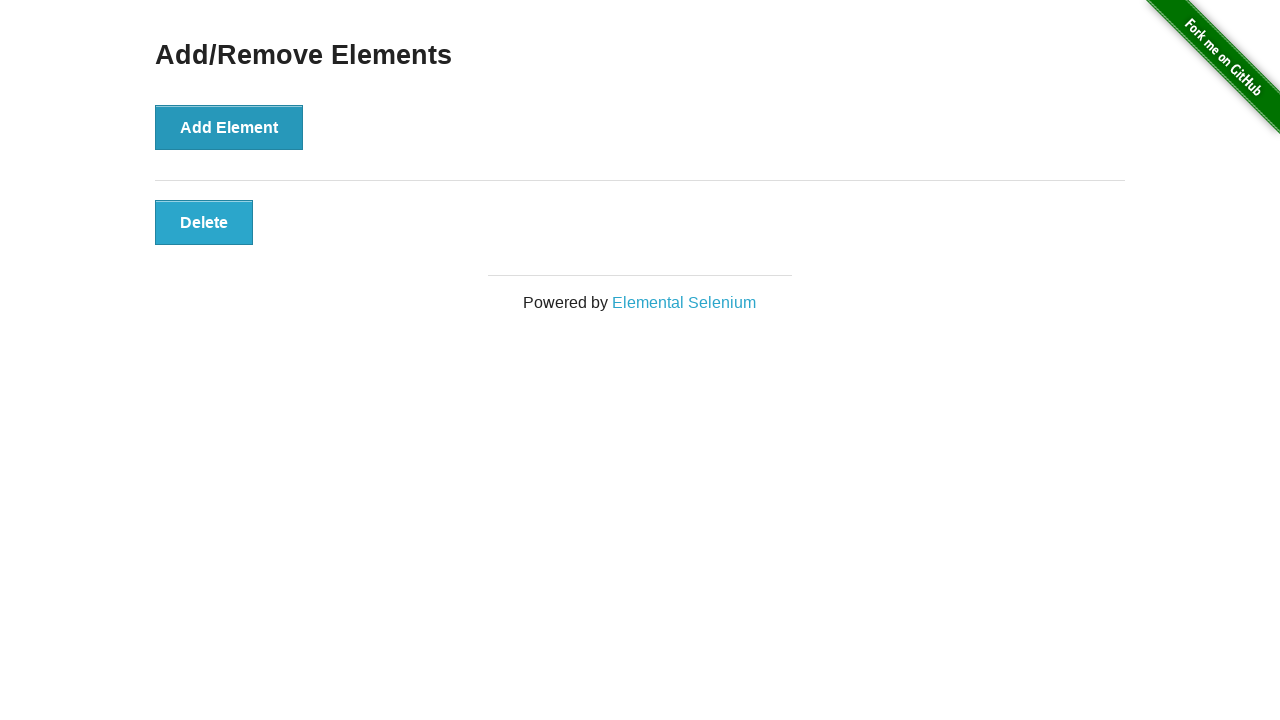

Verified Delete button is visible
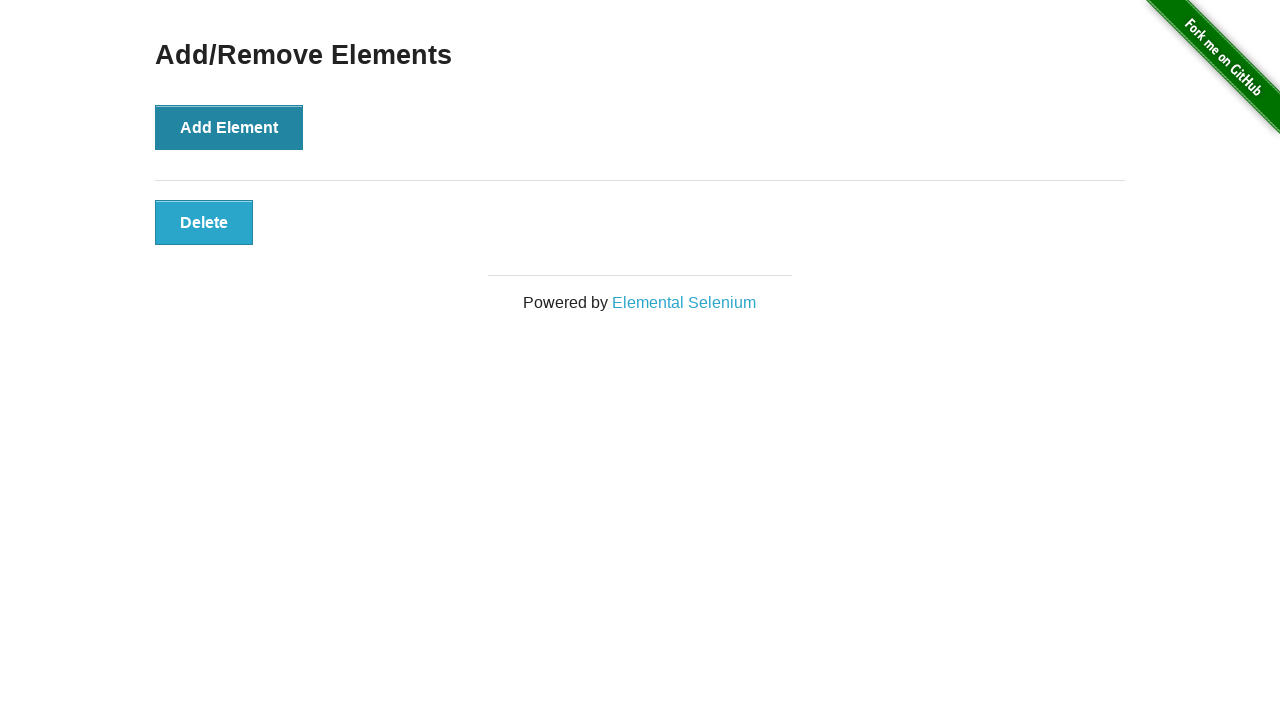

Clicked Delete button at (204, 222) on button[onclick='deleteElement()']
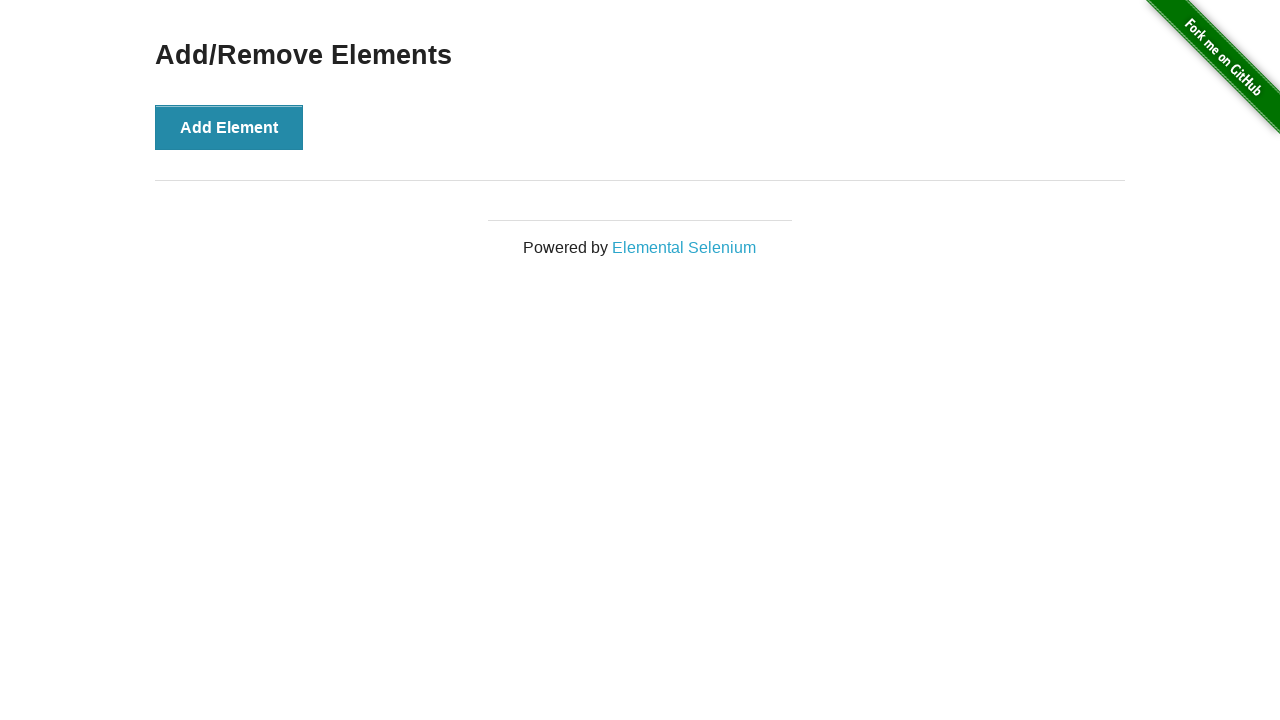

Verified Add/Remove Elements heading is still visible
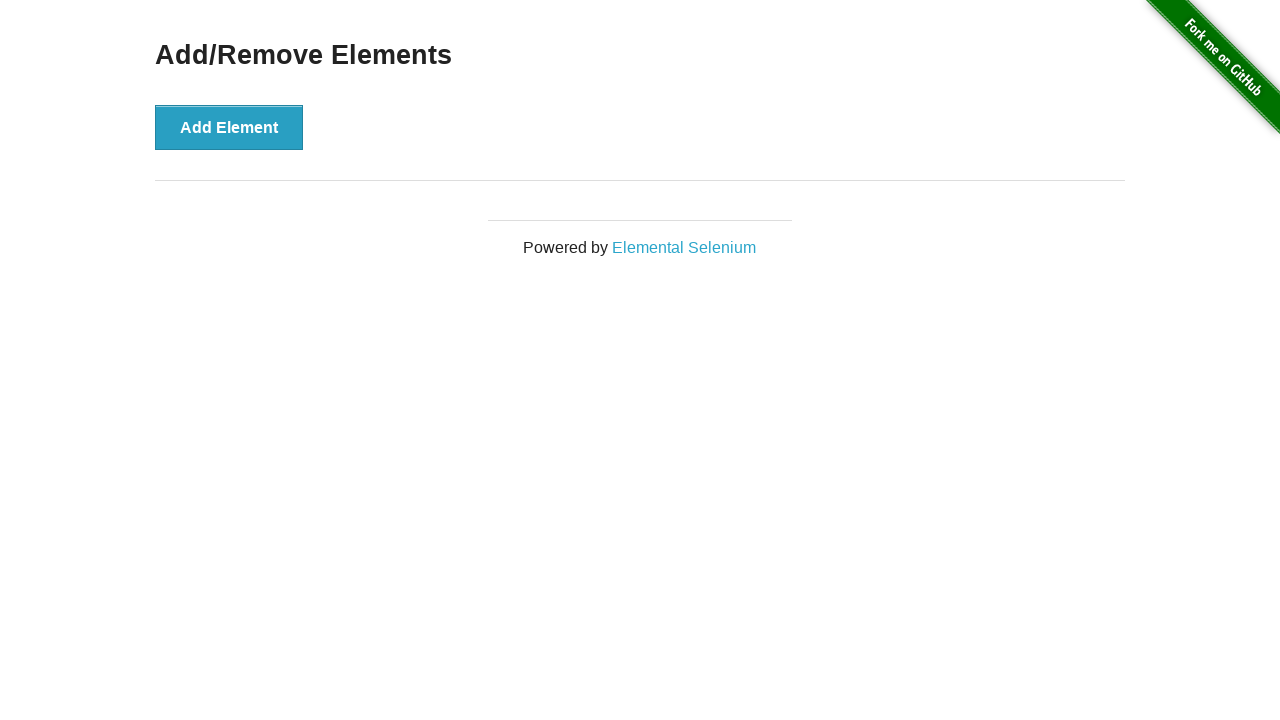

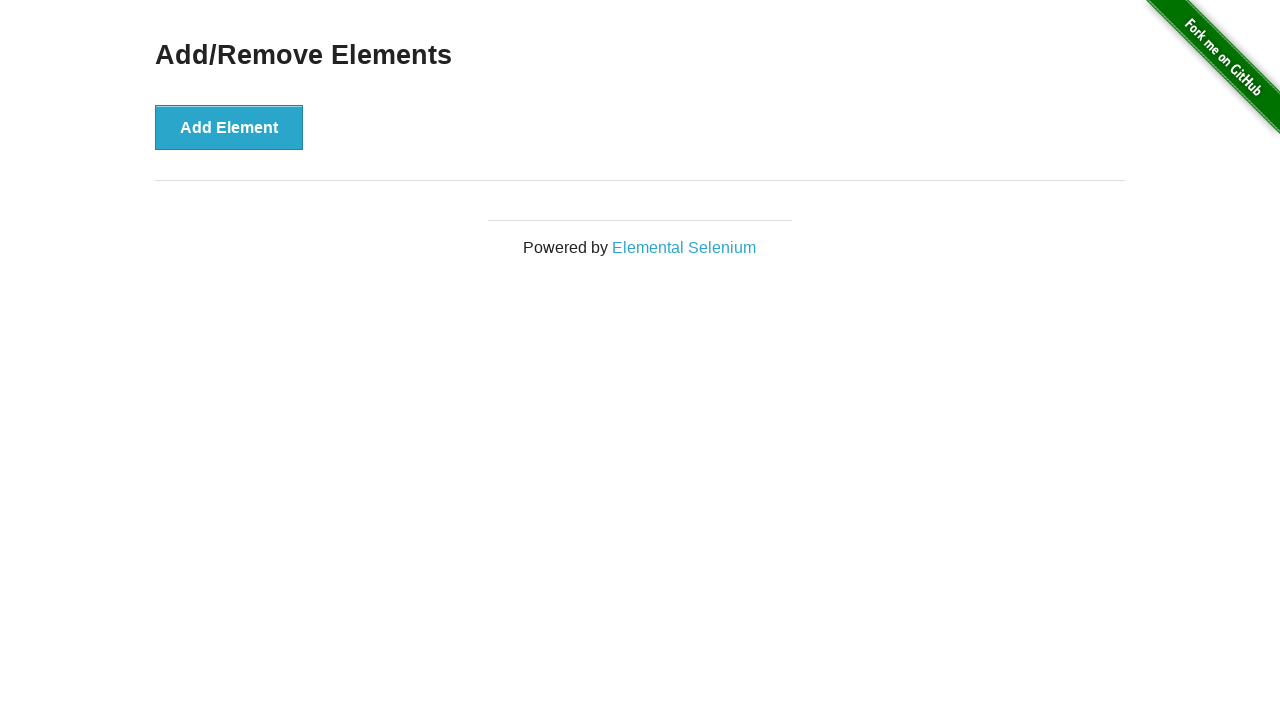